Navigates to the BMW India website homepage and verifies it loads successfully

Starting URL: https://www.bmw.in/en/index.html

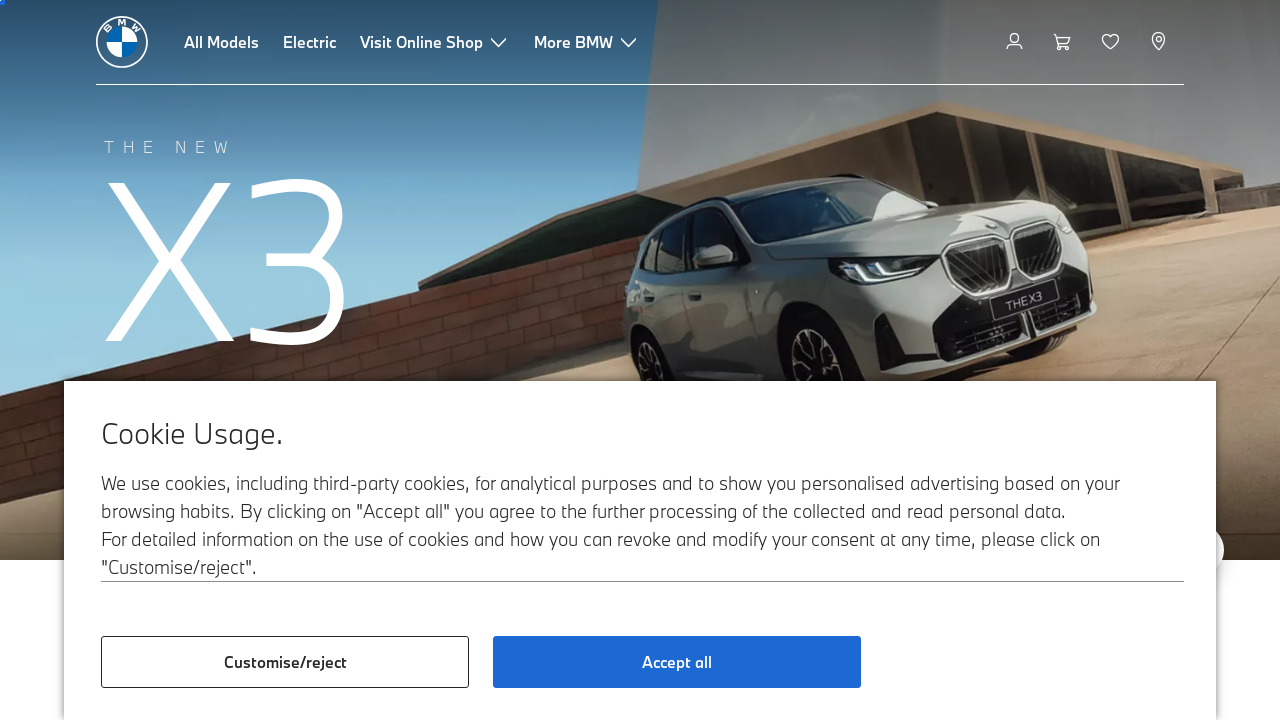

Navigated to BMW India website homepage
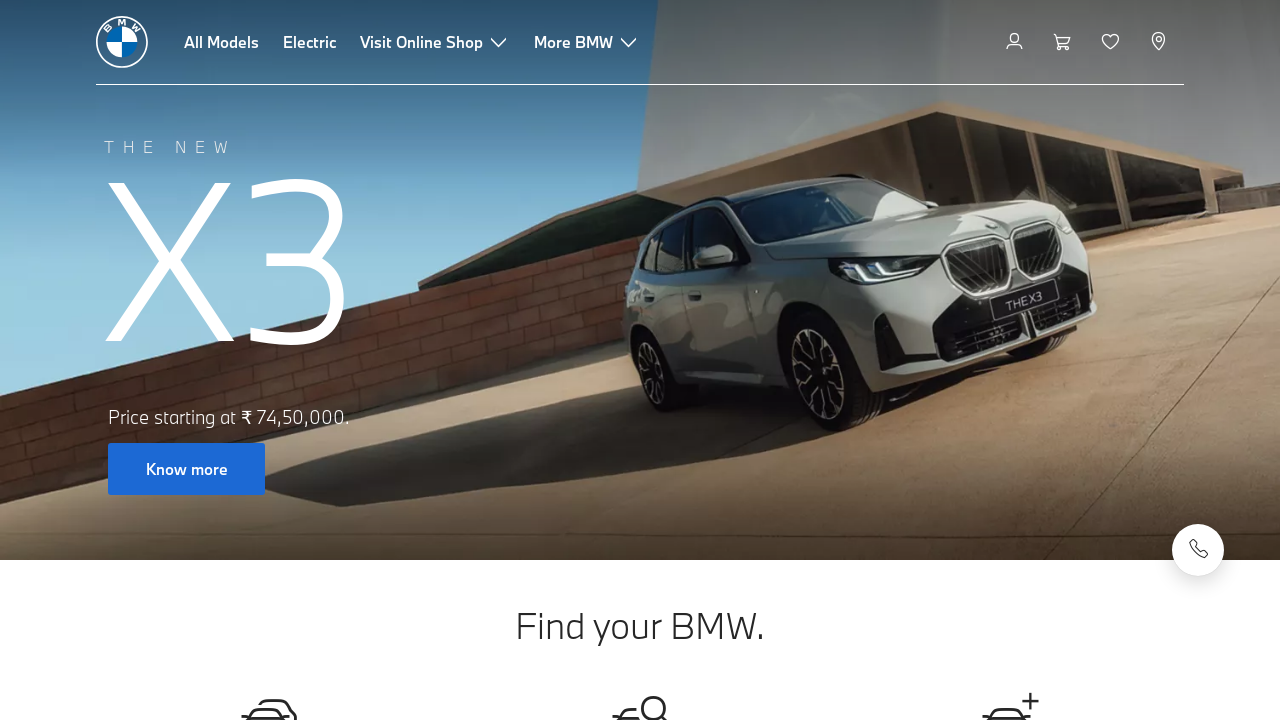

Page DOM content loaded successfully
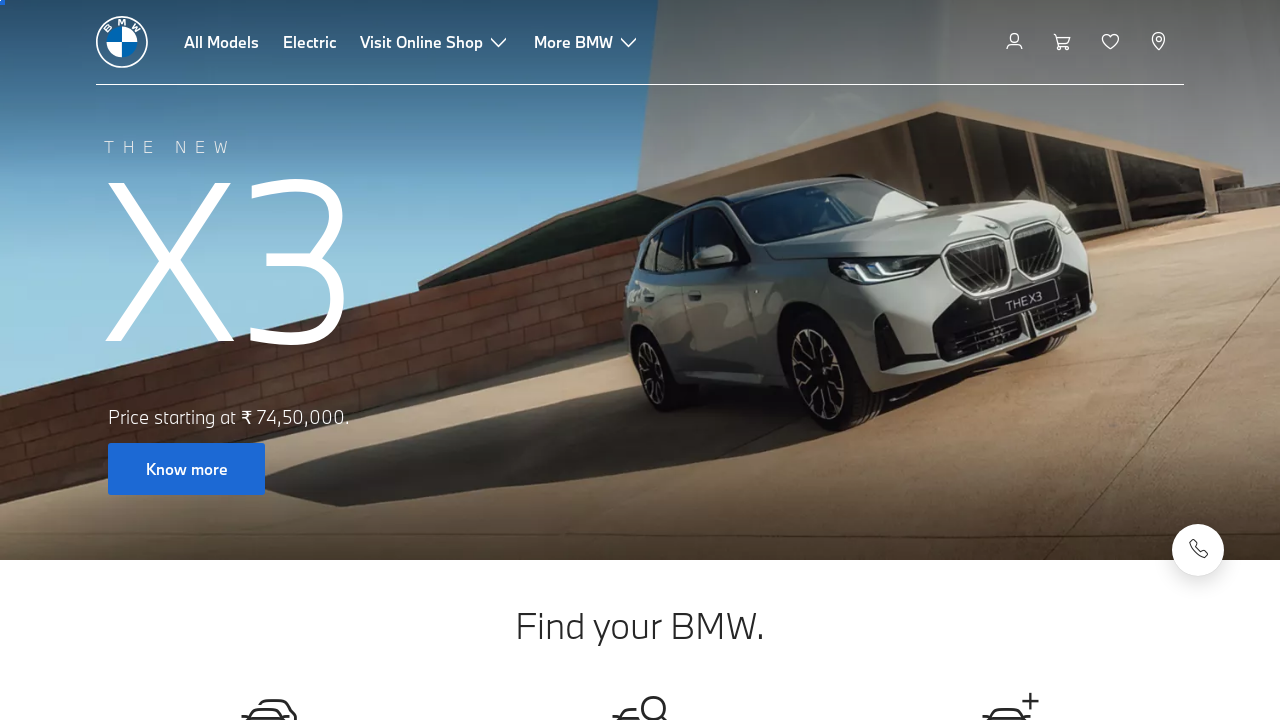

Verified BMW India homepage loaded successfully
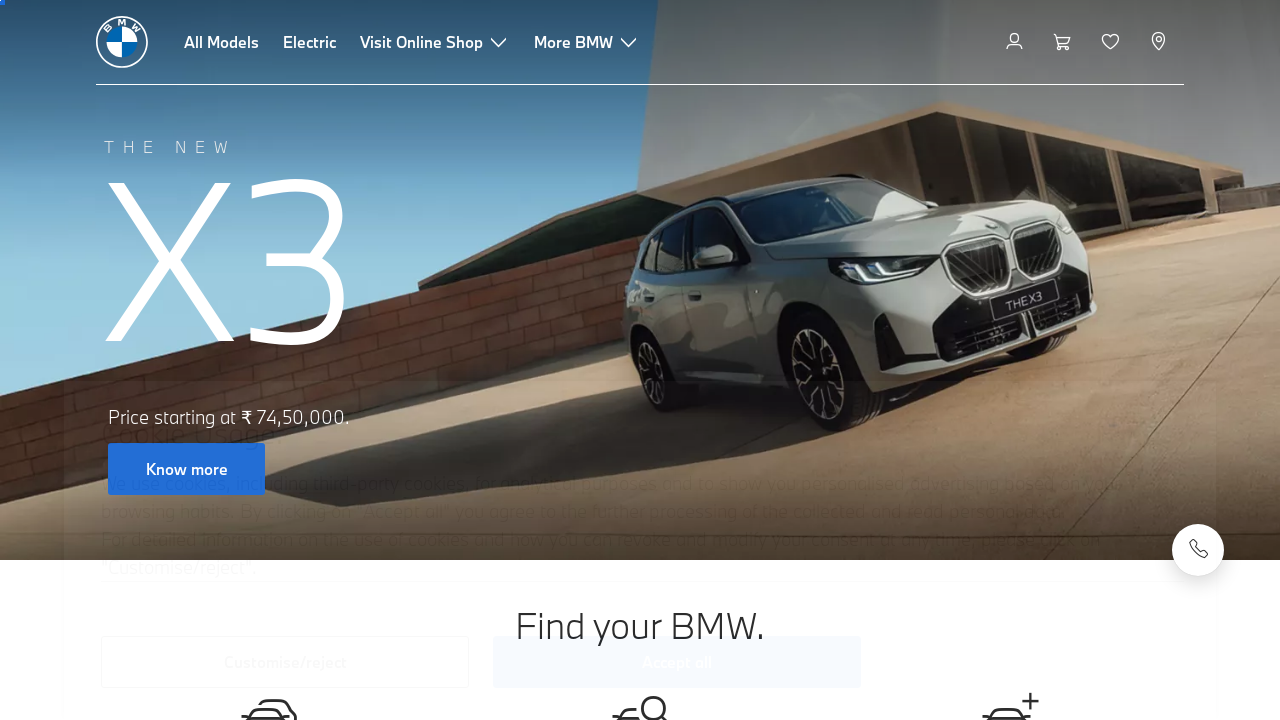

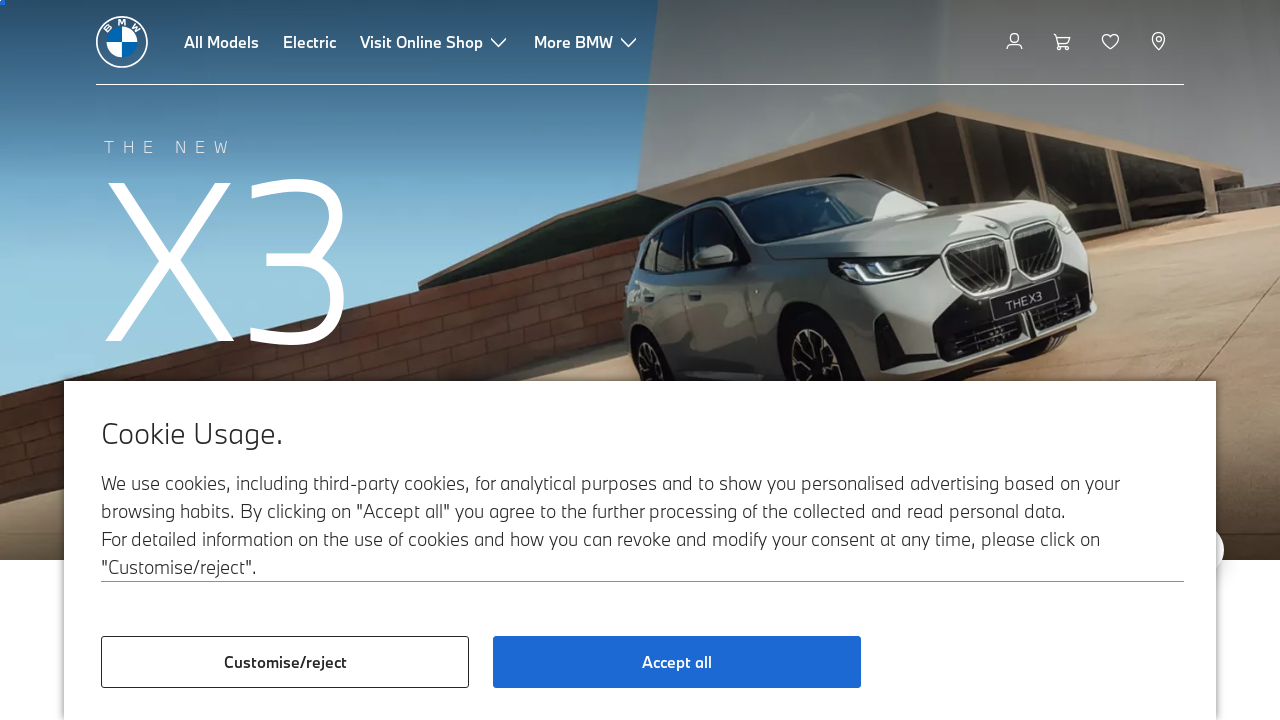